Tests confirm alert dismissal by clicking confirm button and dismissing the dialog

Starting URL: https://demoqa.com/alerts

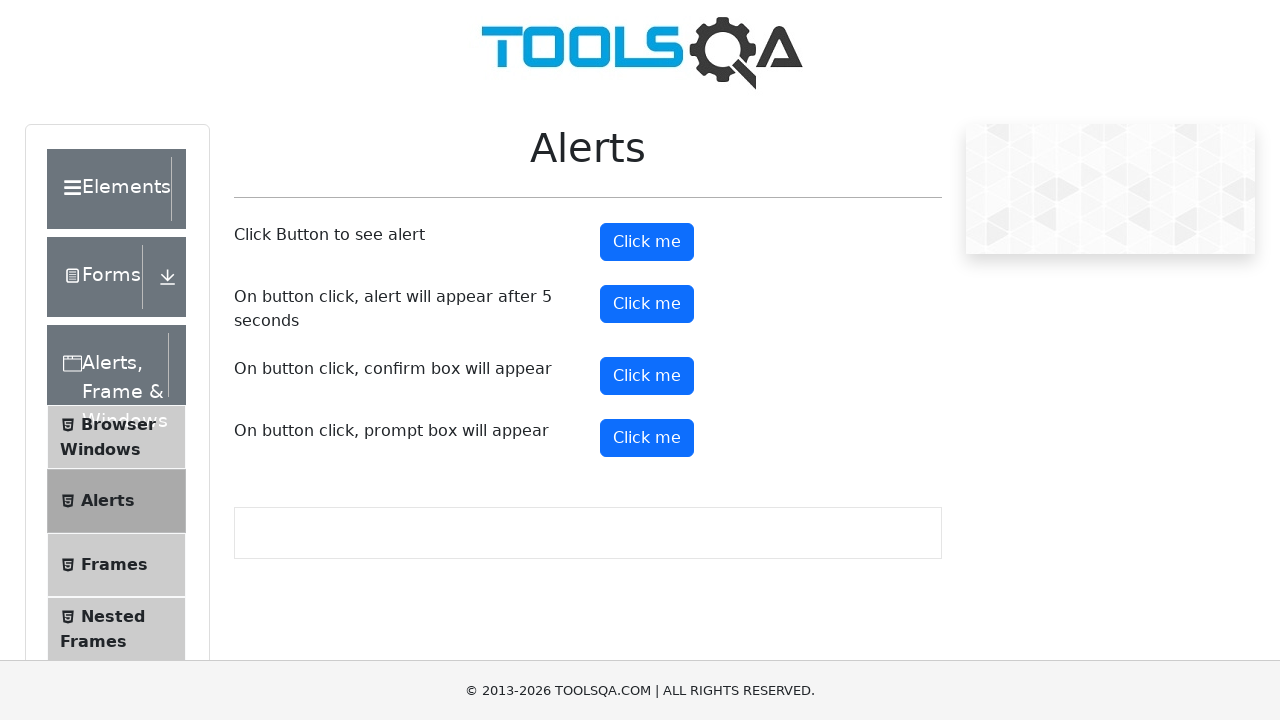

Set up dialog handler to dismiss confirm alerts
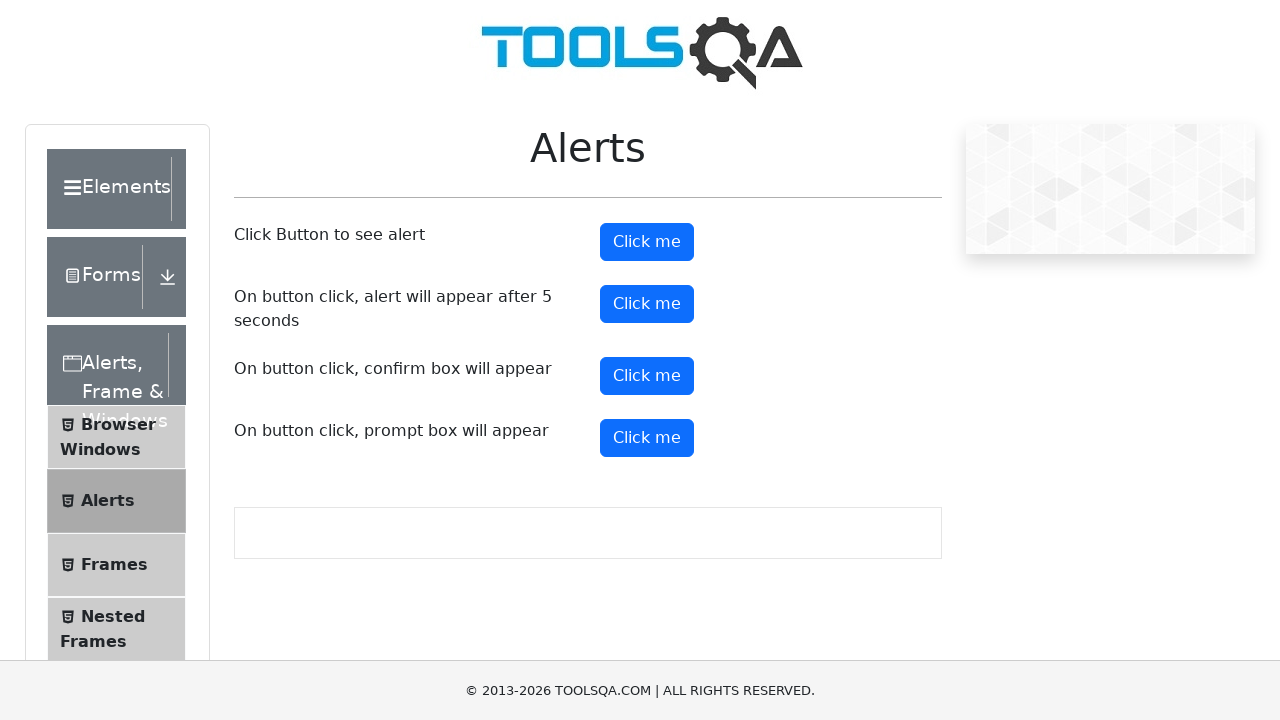

Scrolled confirm button into view
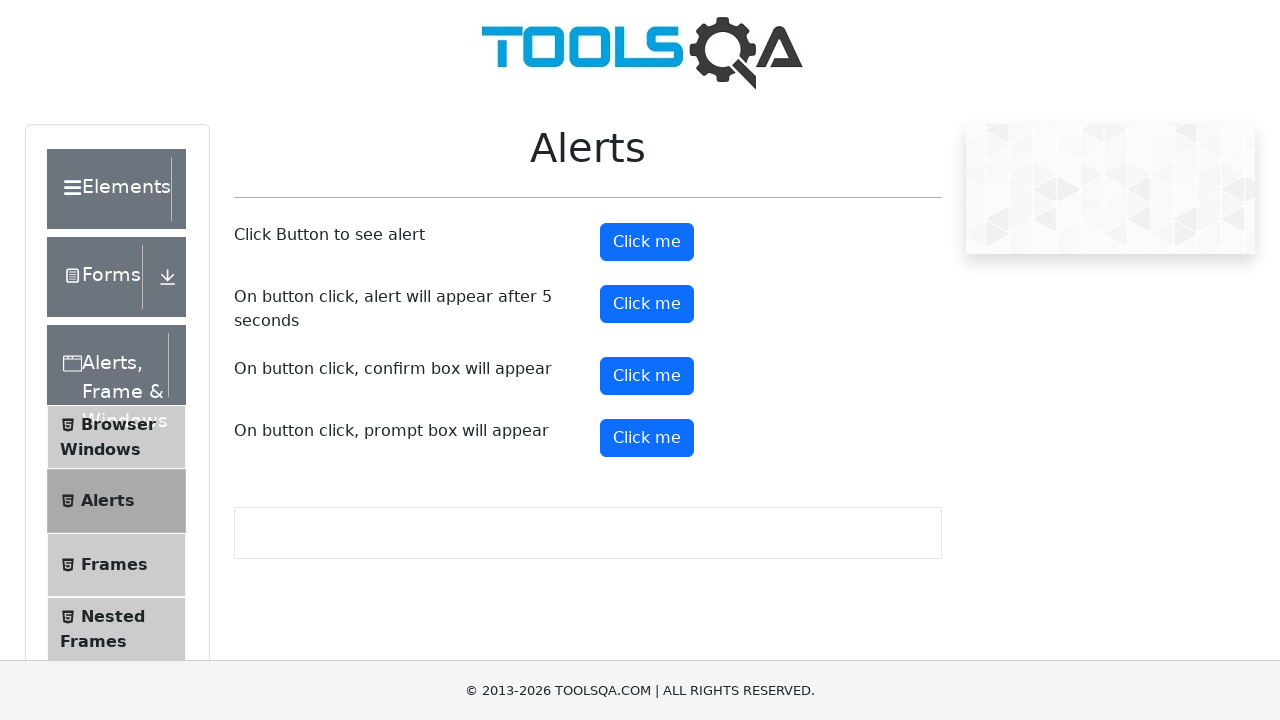

Clicked confirm button to trigger alert at (647, 376) on #confirmButton
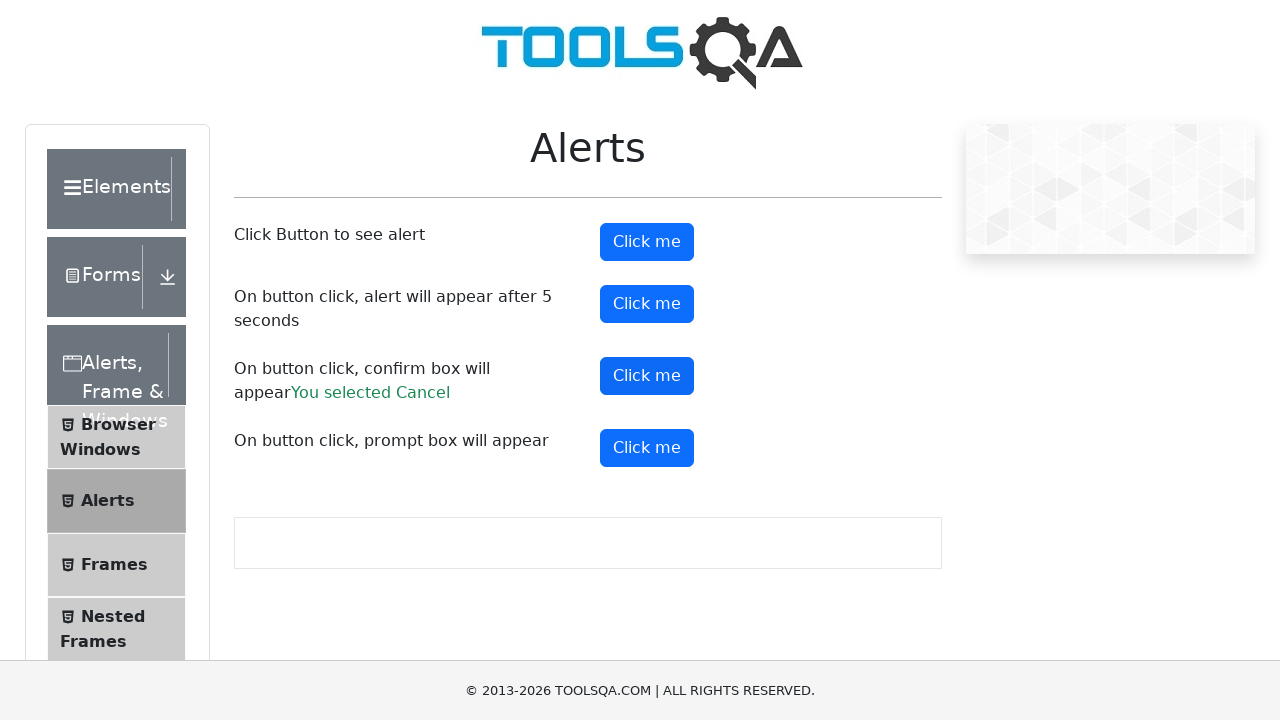

Confirmed alert was dismissed and result element appeared
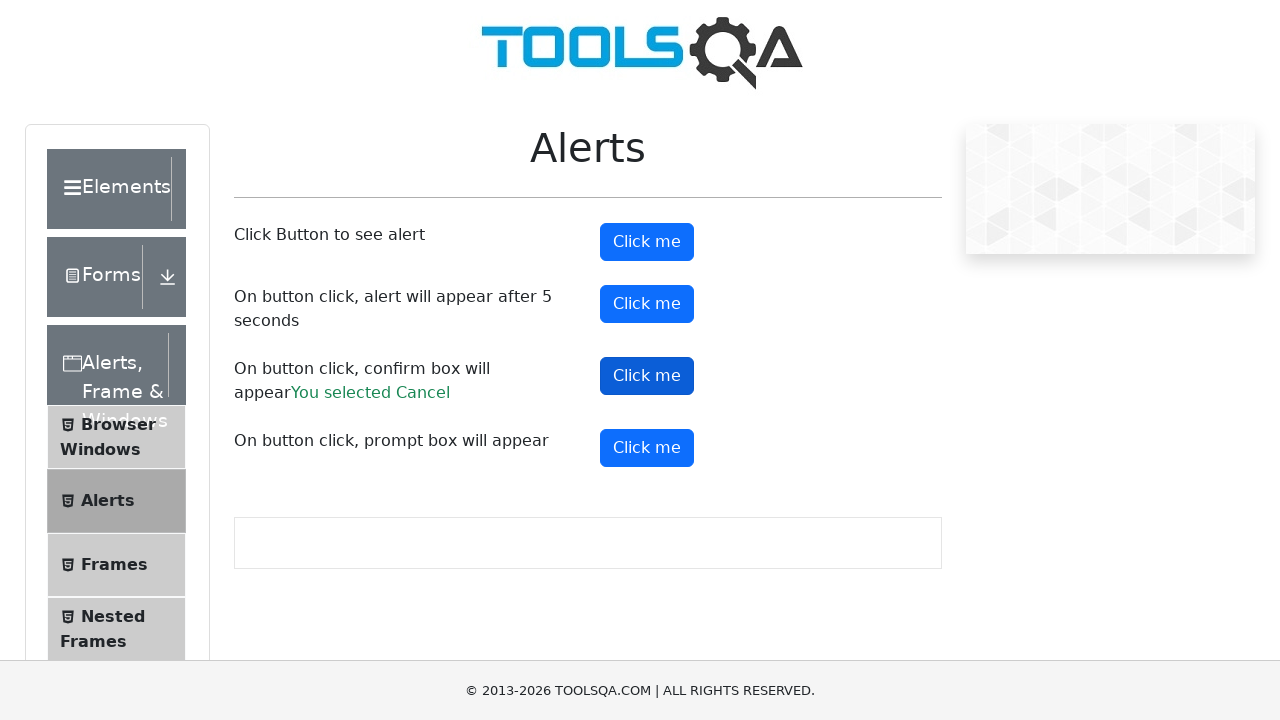

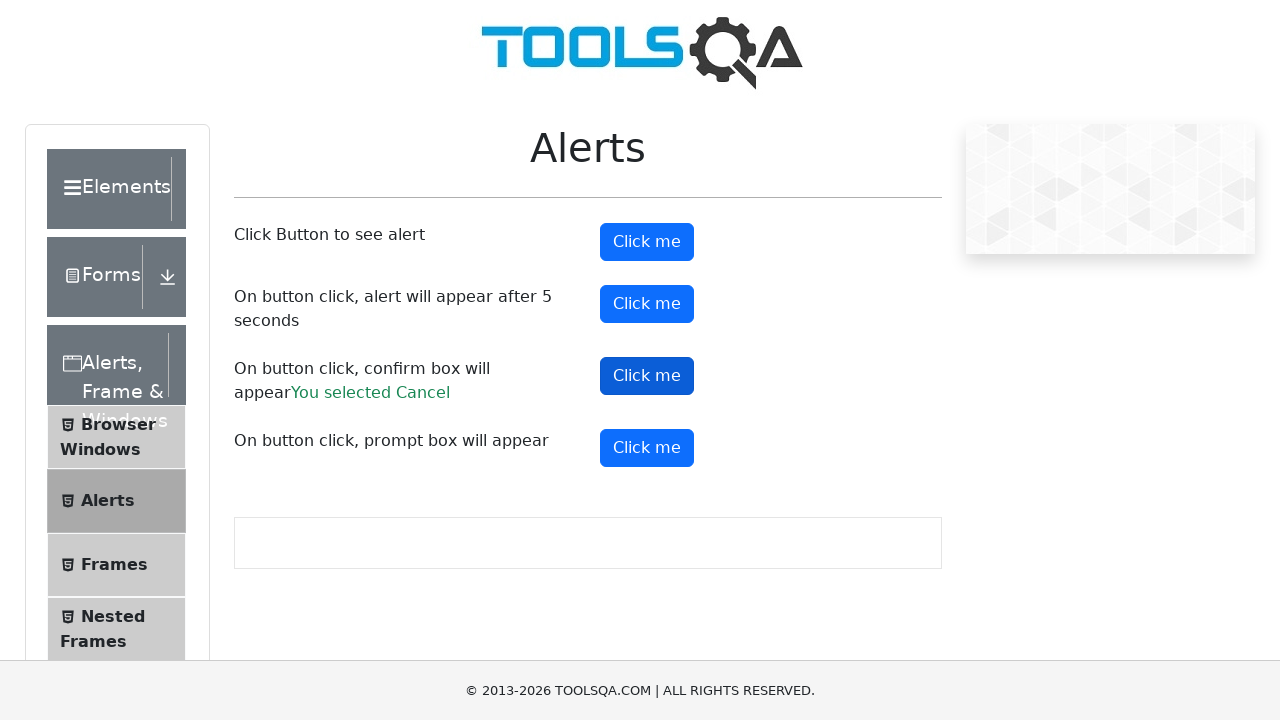